Tests jQuery UI slider interaction by clicking on the slider element and then using mouse actions to move the slider handle to a specific position

Starting URL: http://jqueryui.com/resources/demos/slider/default.html

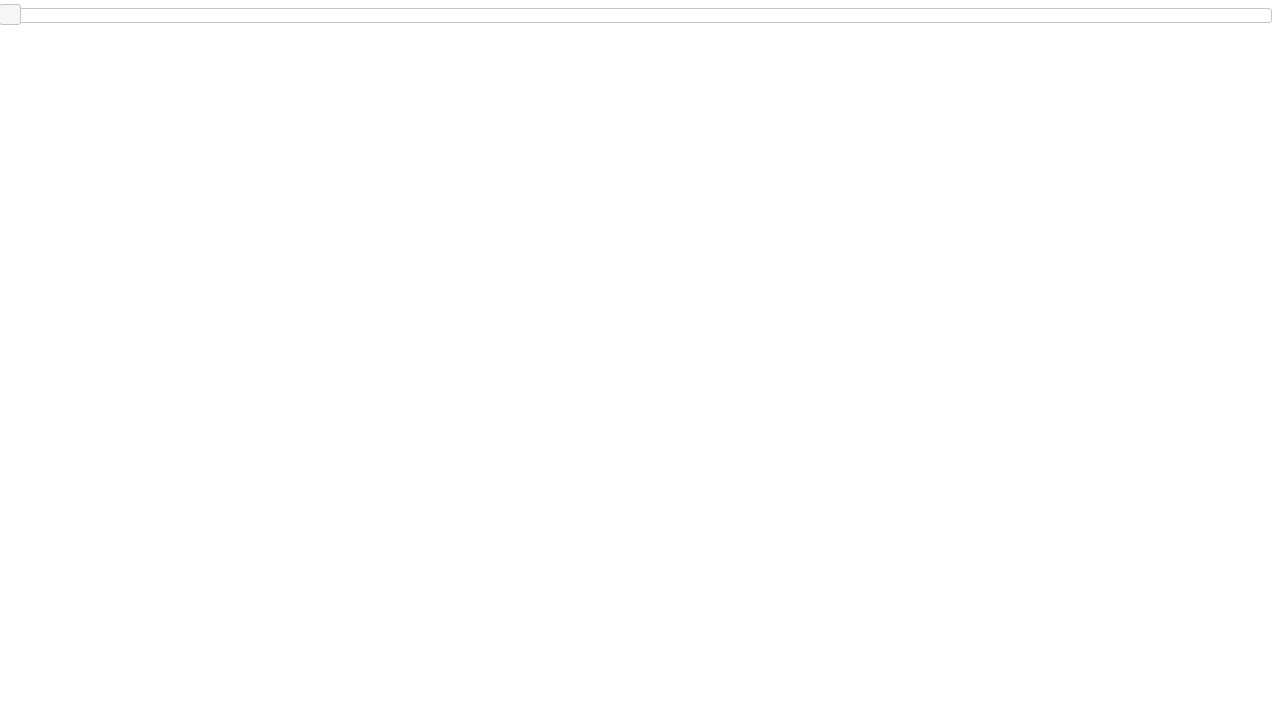

Clicked on the jQuery UI slider element at (640, 15) on #slider
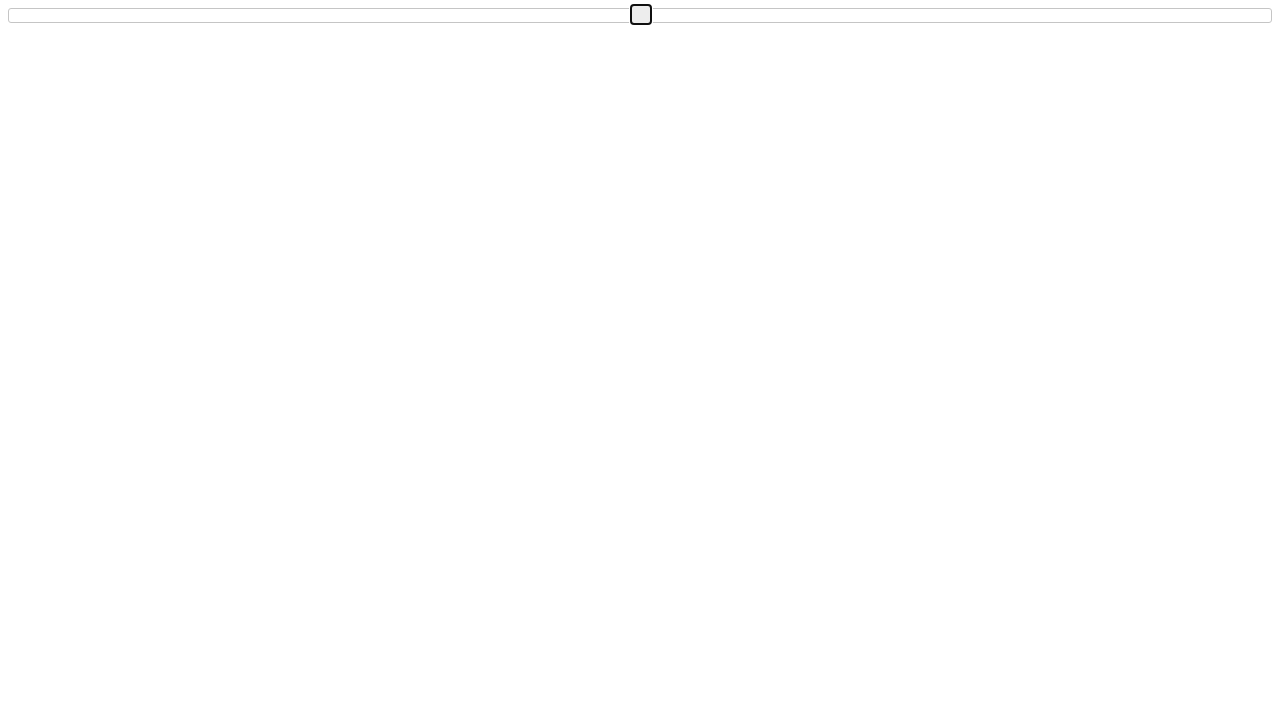

Retrieved slider bounding box dimensions
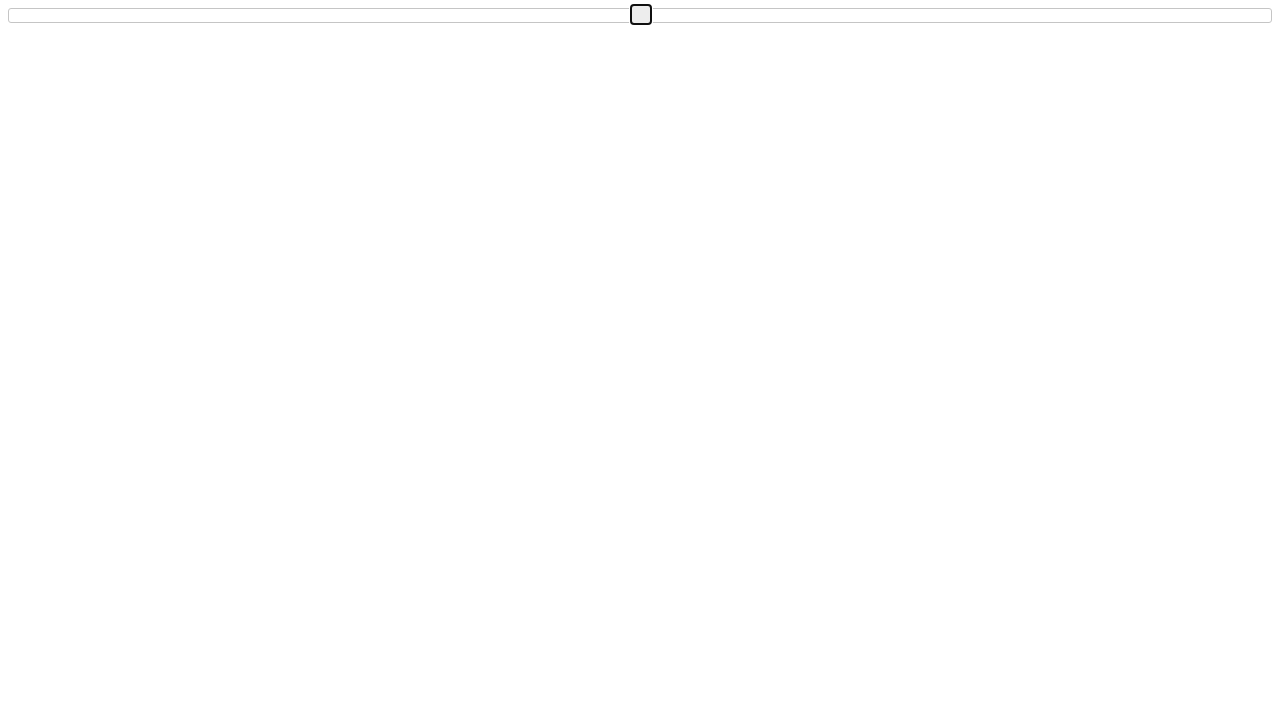

Extracted slider width from bounding box
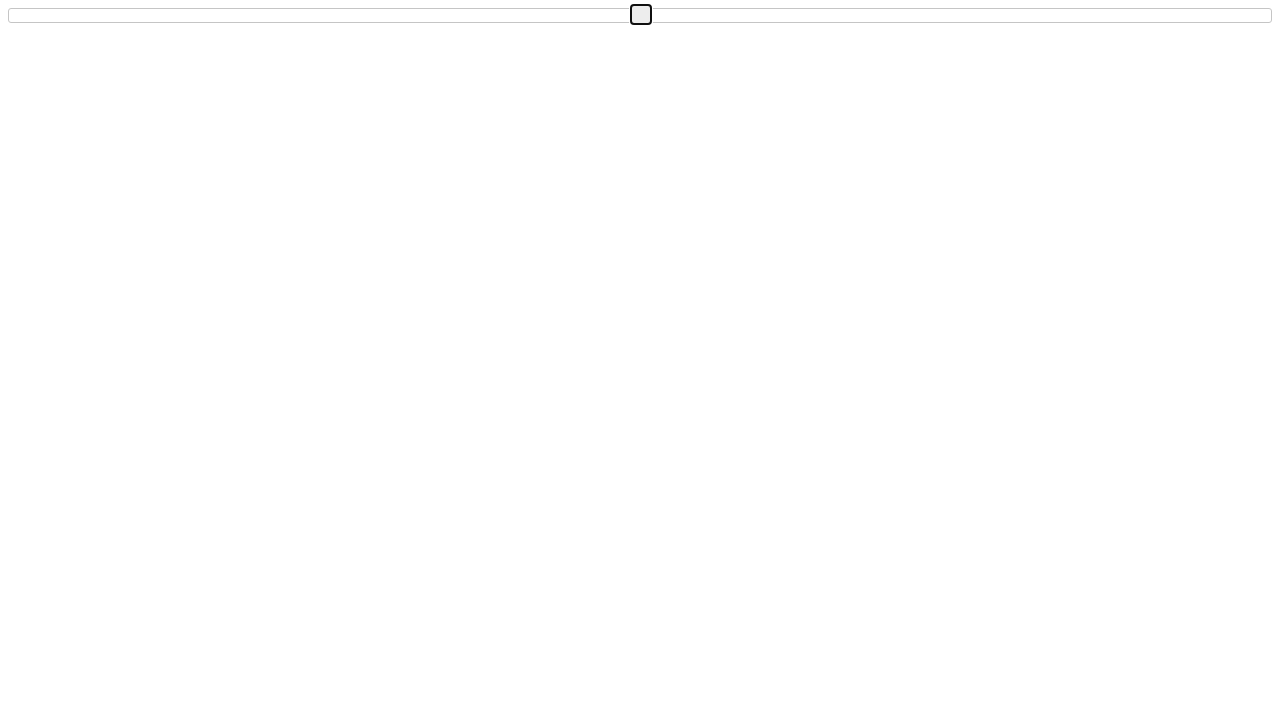

Calculated x-offset for slider handle movement
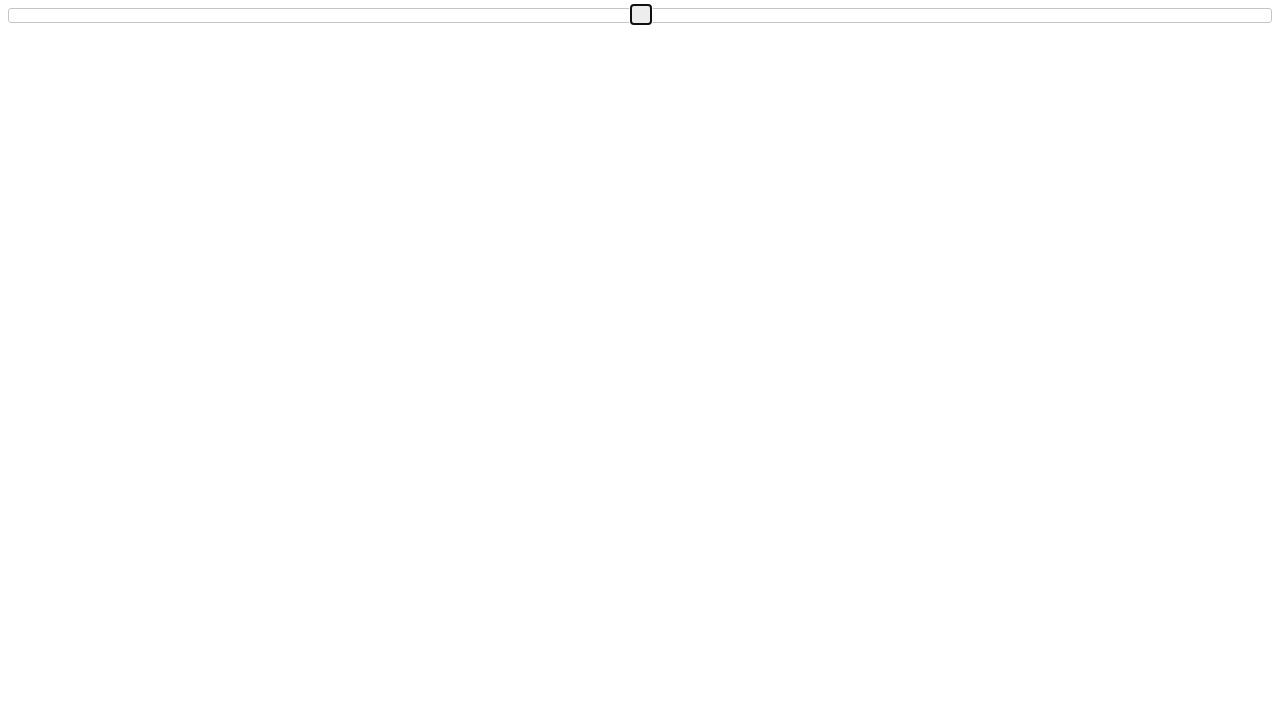

Clicked slider at calculated position to move handle near left side at (39, 16) on #slider
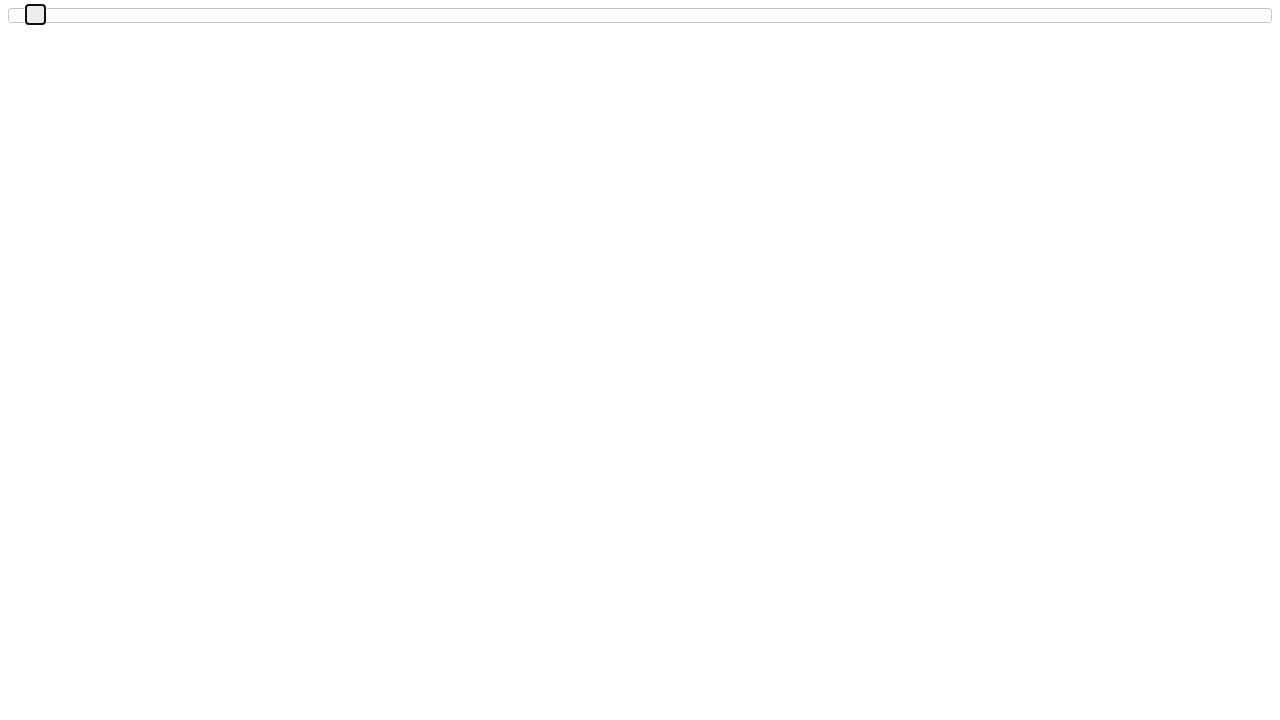

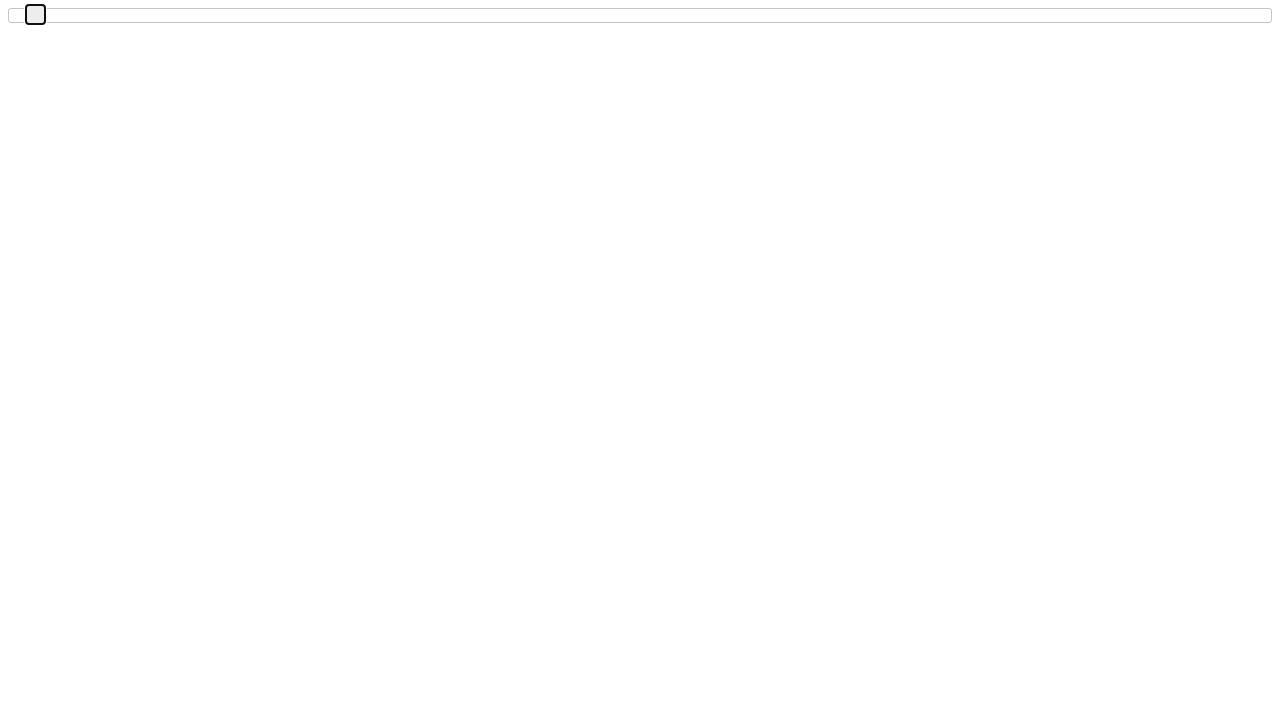